Solves a math problem on the page by calculating a logarithmic expression, entering the answer, selecting robot-related options, and submitting the form

Starting URL: https://suninjuly.github.io/math.html

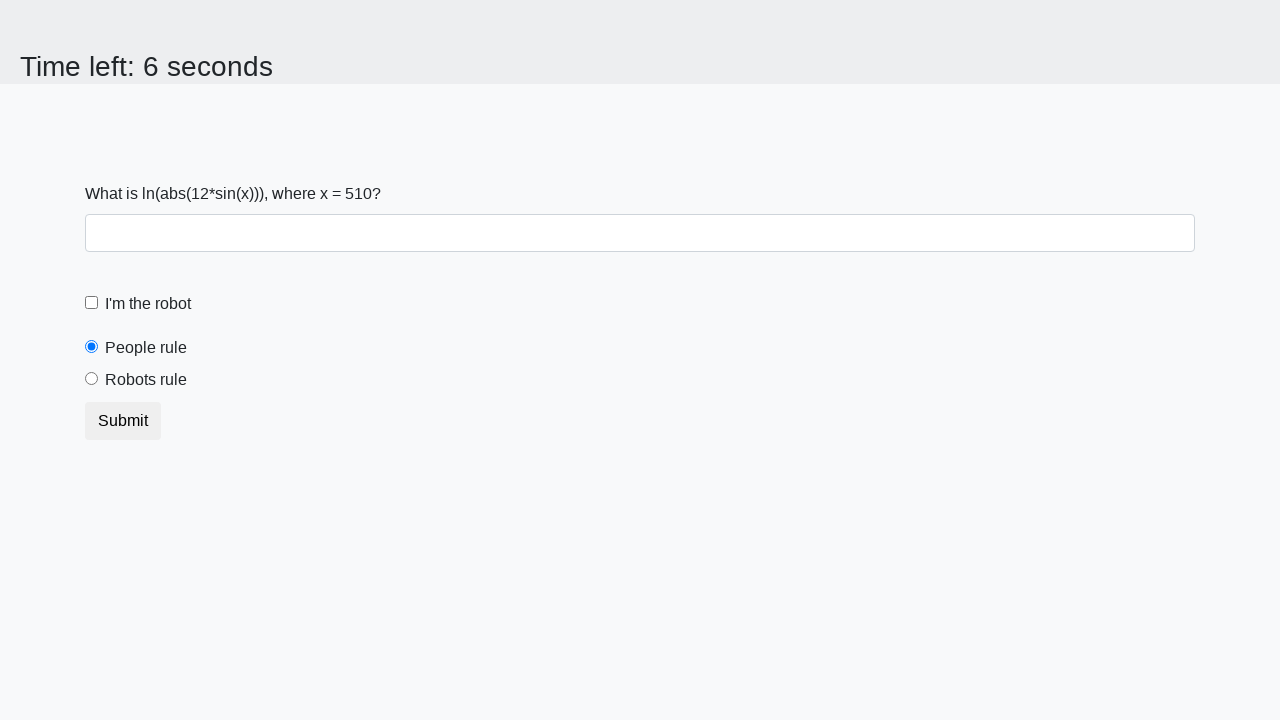

Retrieved x value from page element
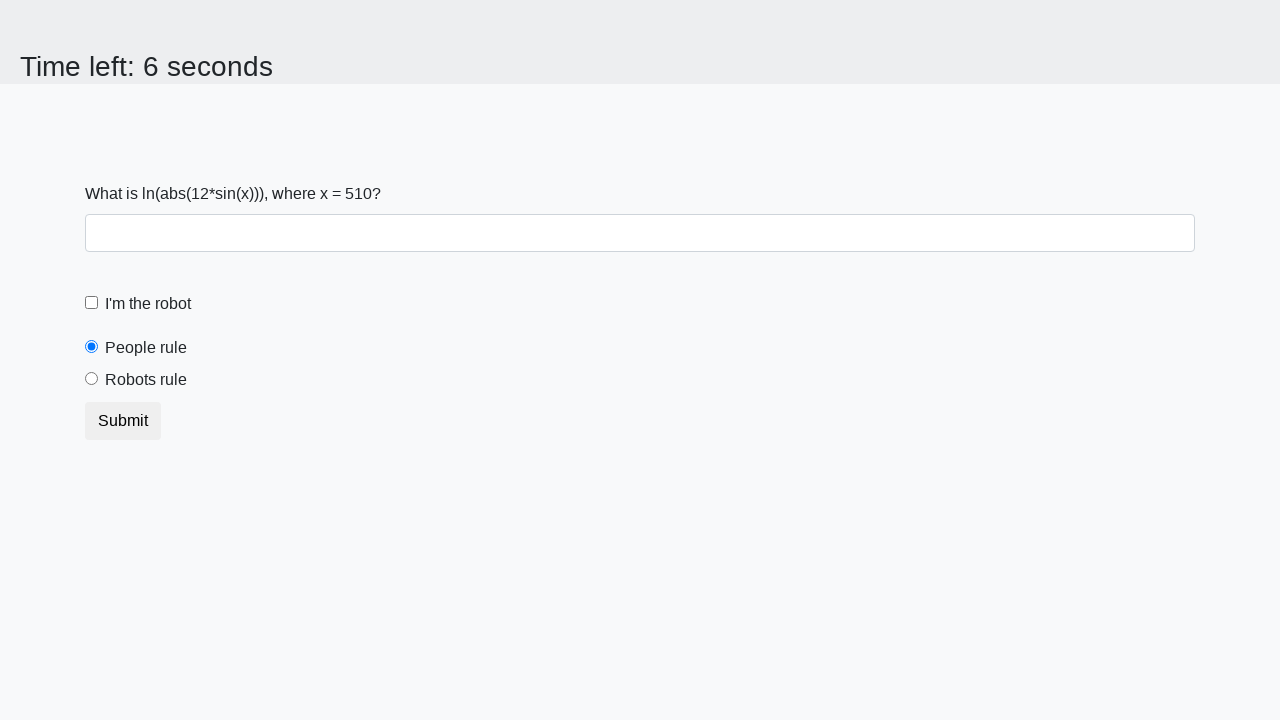

Calculated logarithmic expression: log(|12*sin(x)|)
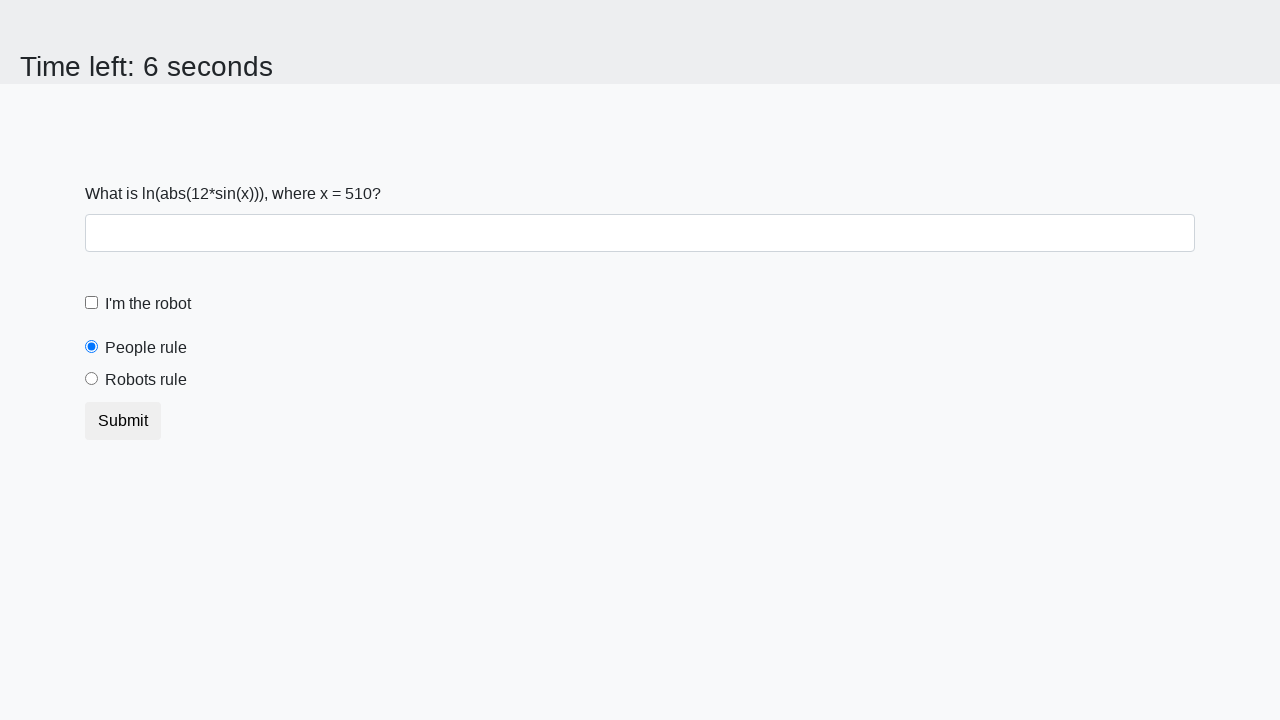

Entered calculated answer in the answer field on #answer
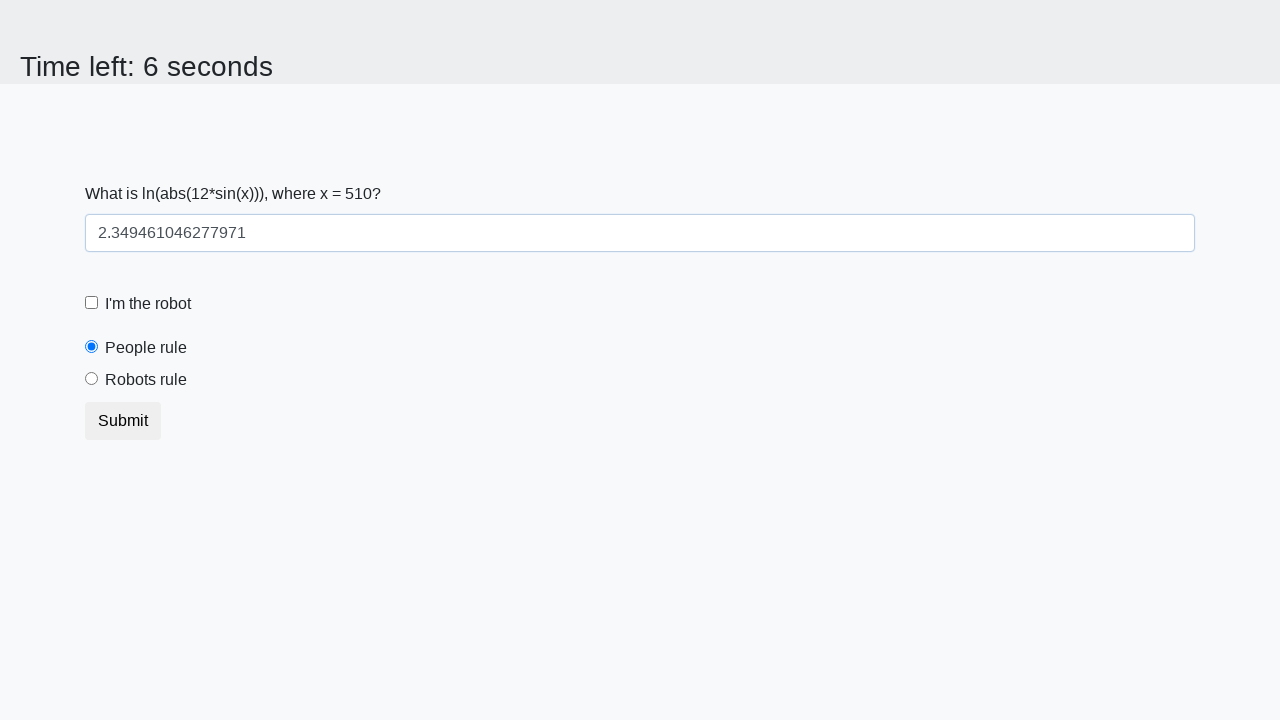

Selected robots radio button option at (92, 379) on [value='robots']
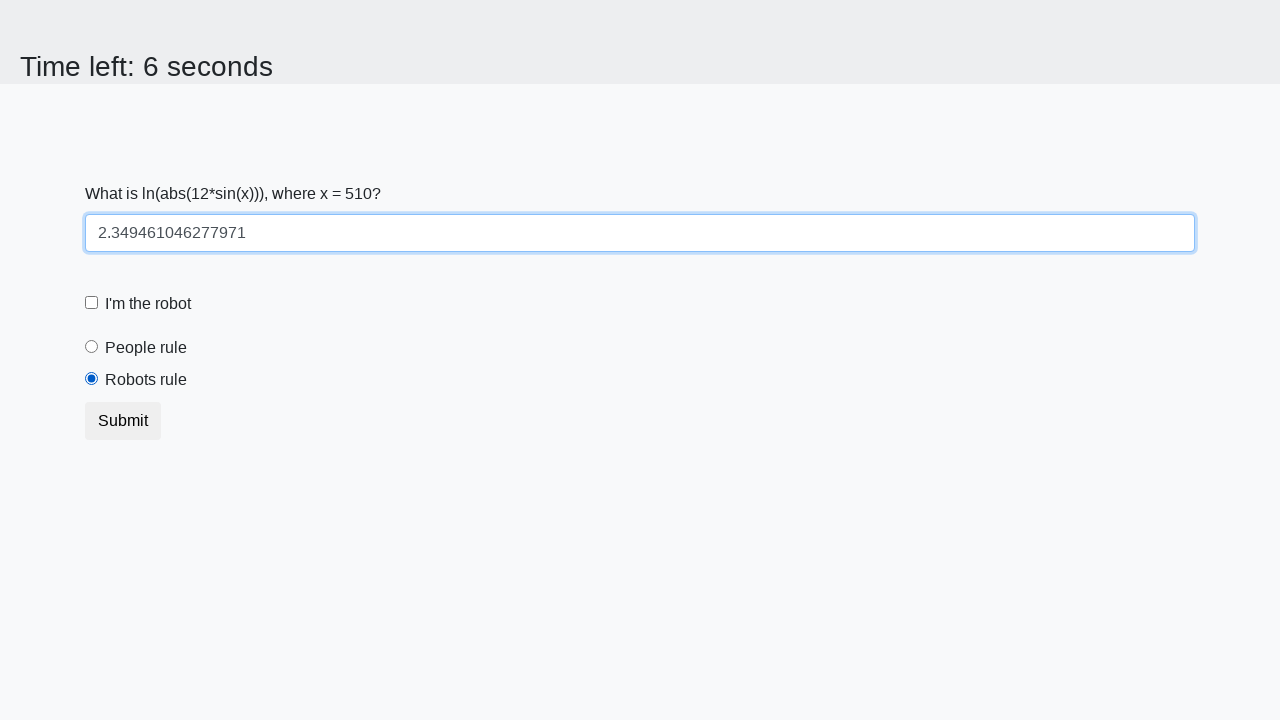

Checked the robot checkbox at (92, 303) on #robotCheckbox
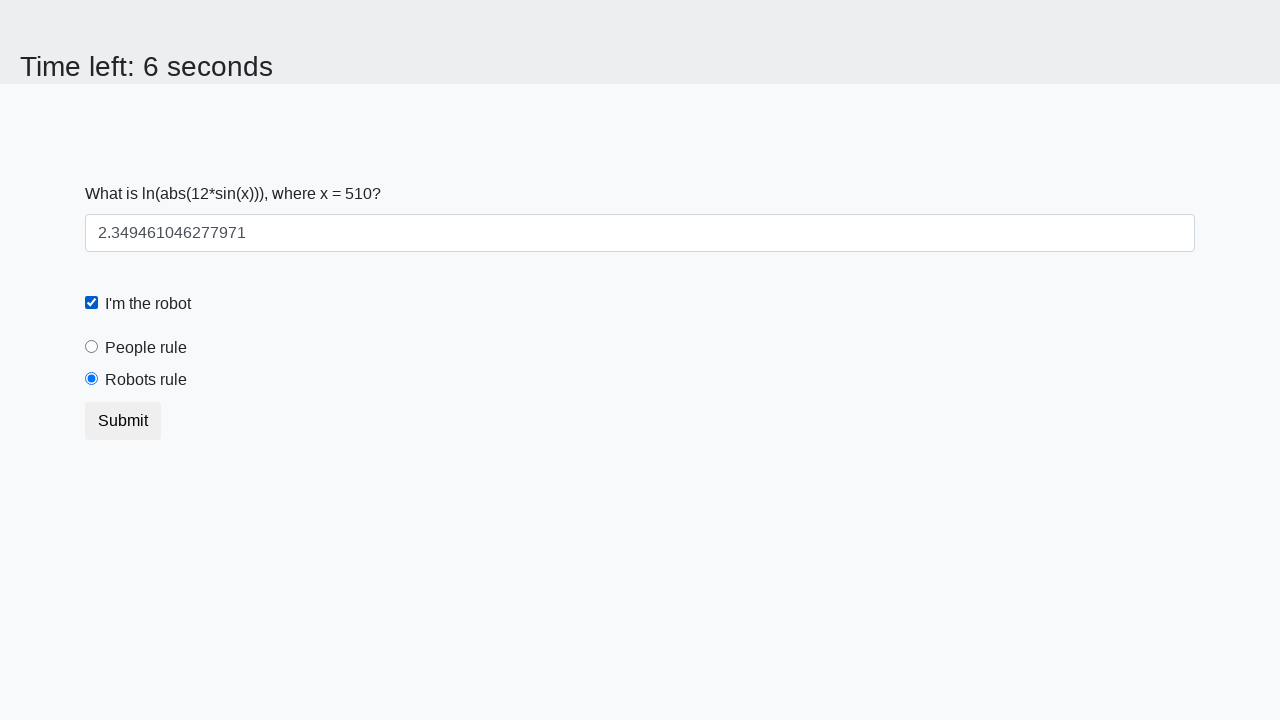

Submitted the form at (123, 421) on .btn.btn-default
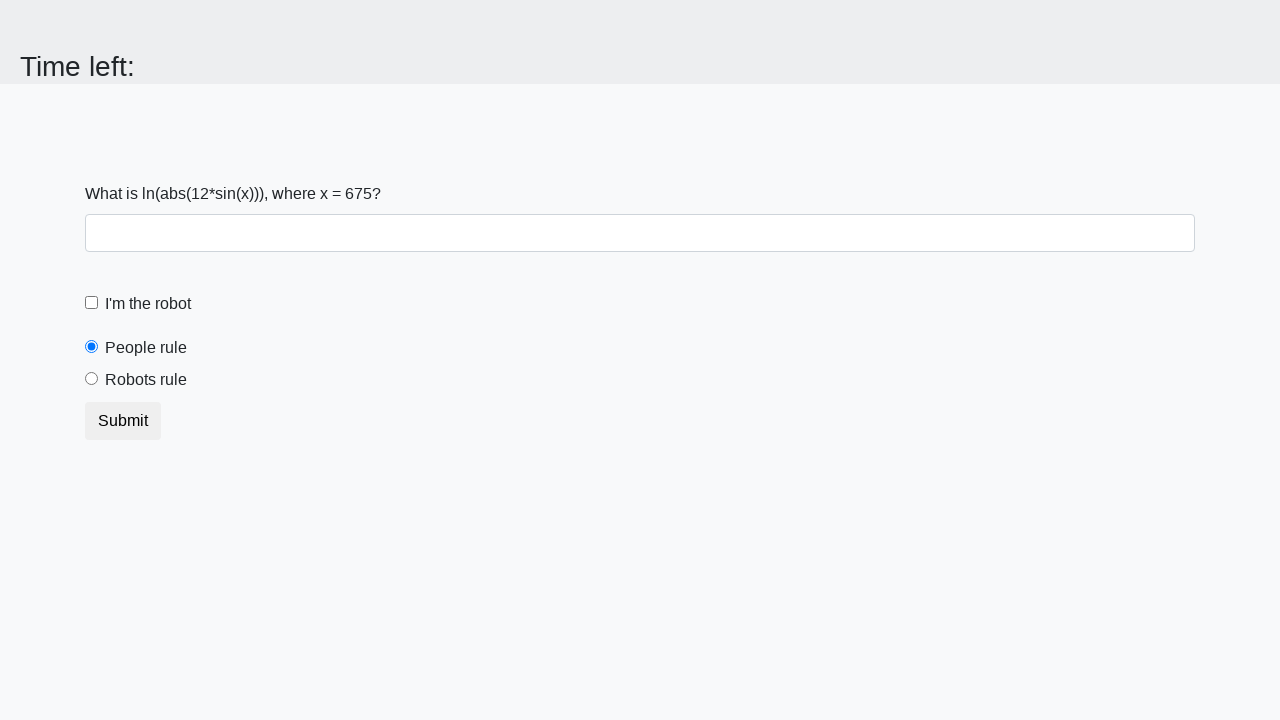

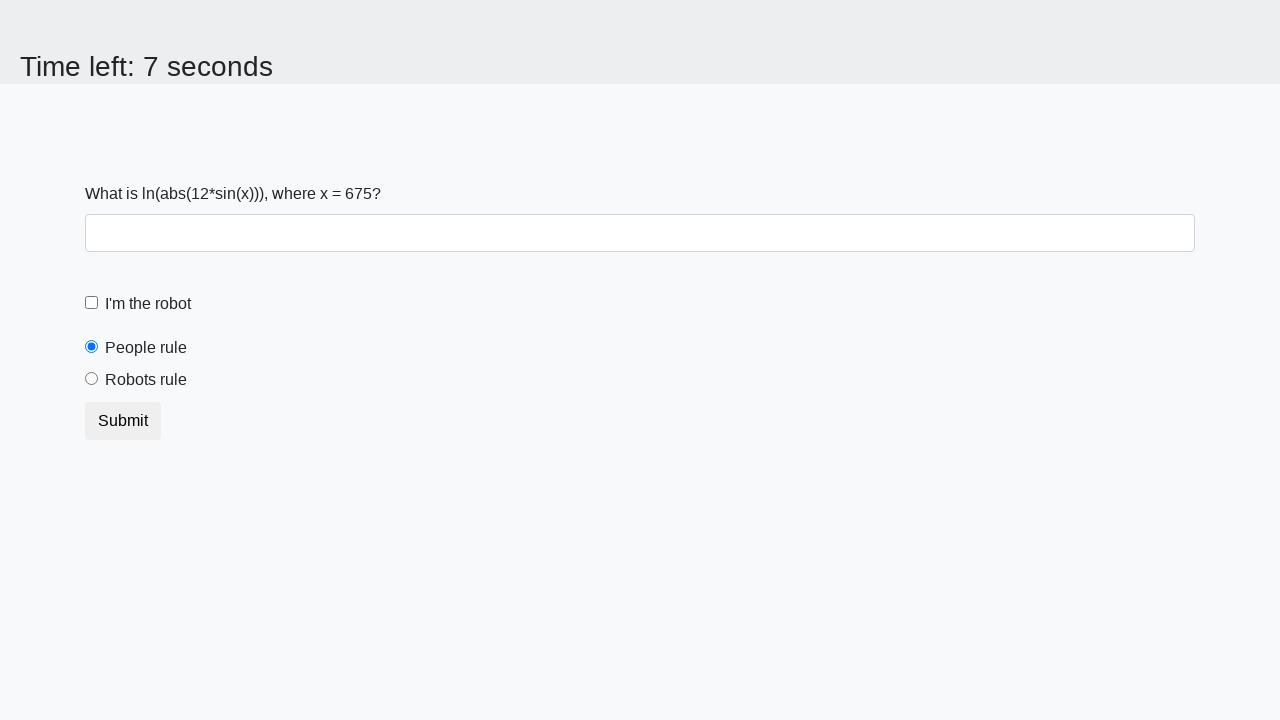